Tests form submission by filling various fields including text inputs, radio buttons, checkboxes, and dropdown selections, then verifies successful submission

Starting URL: https://demoqa.com/automation-practice-form

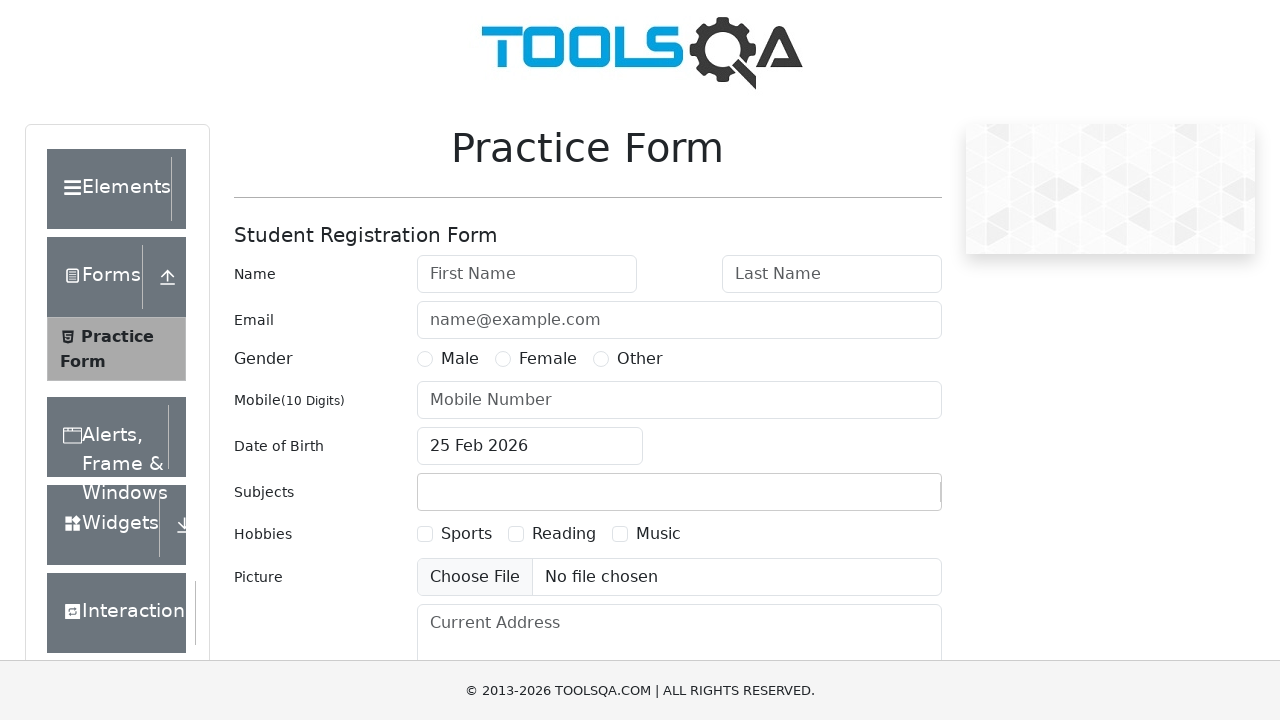

Filled first name field with 'sanja' on #firstName
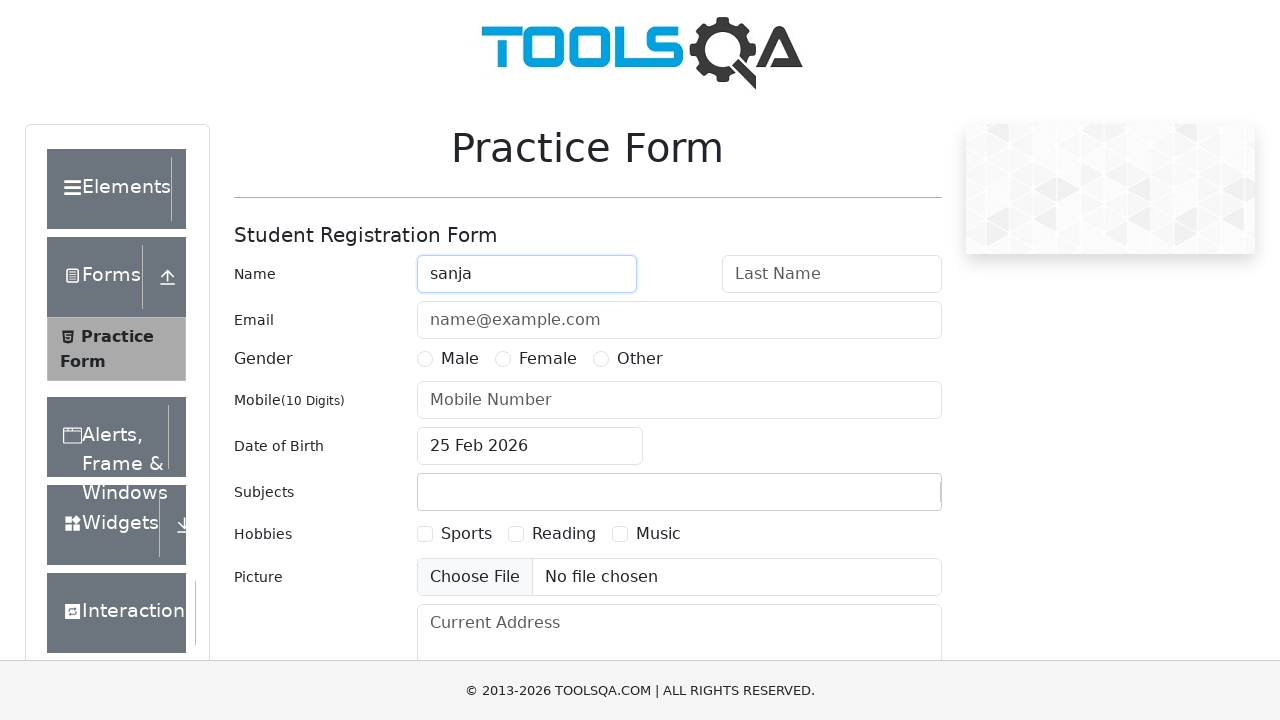

Filled last name field with 'bjelanovic' on #lastName
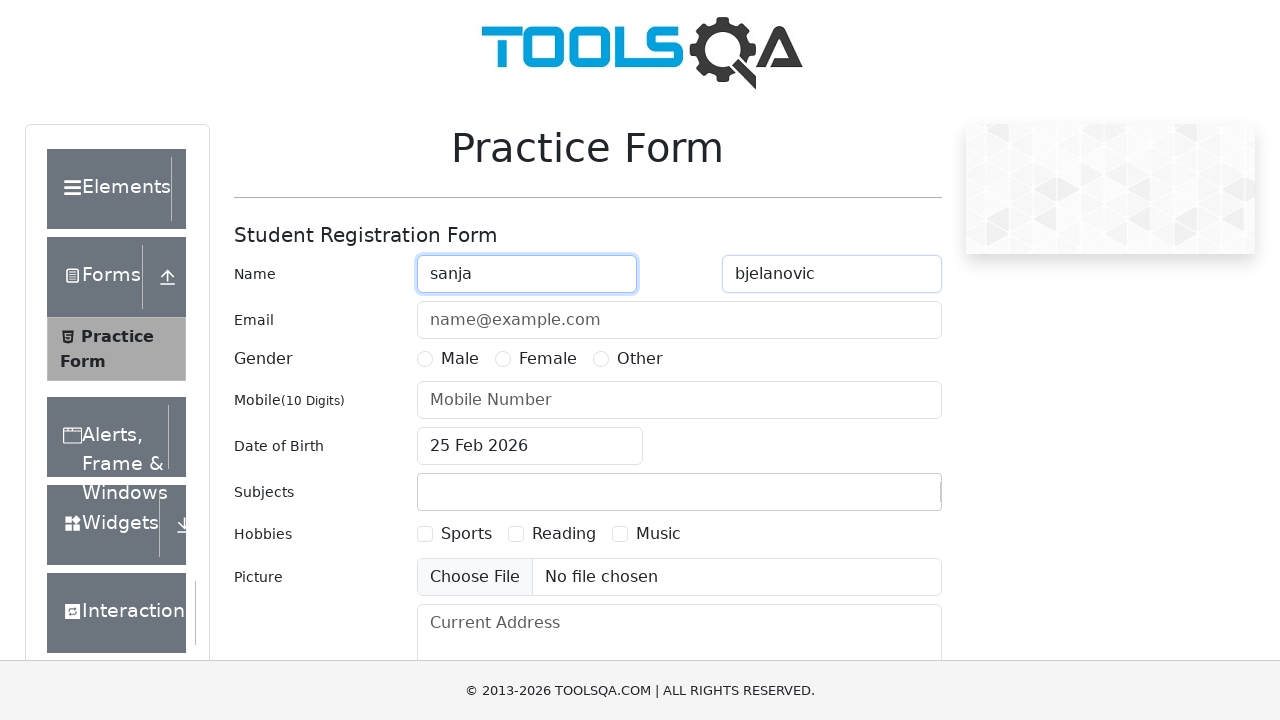

Filled email field with 'bjelanovic@gmail.com' on #userEmail
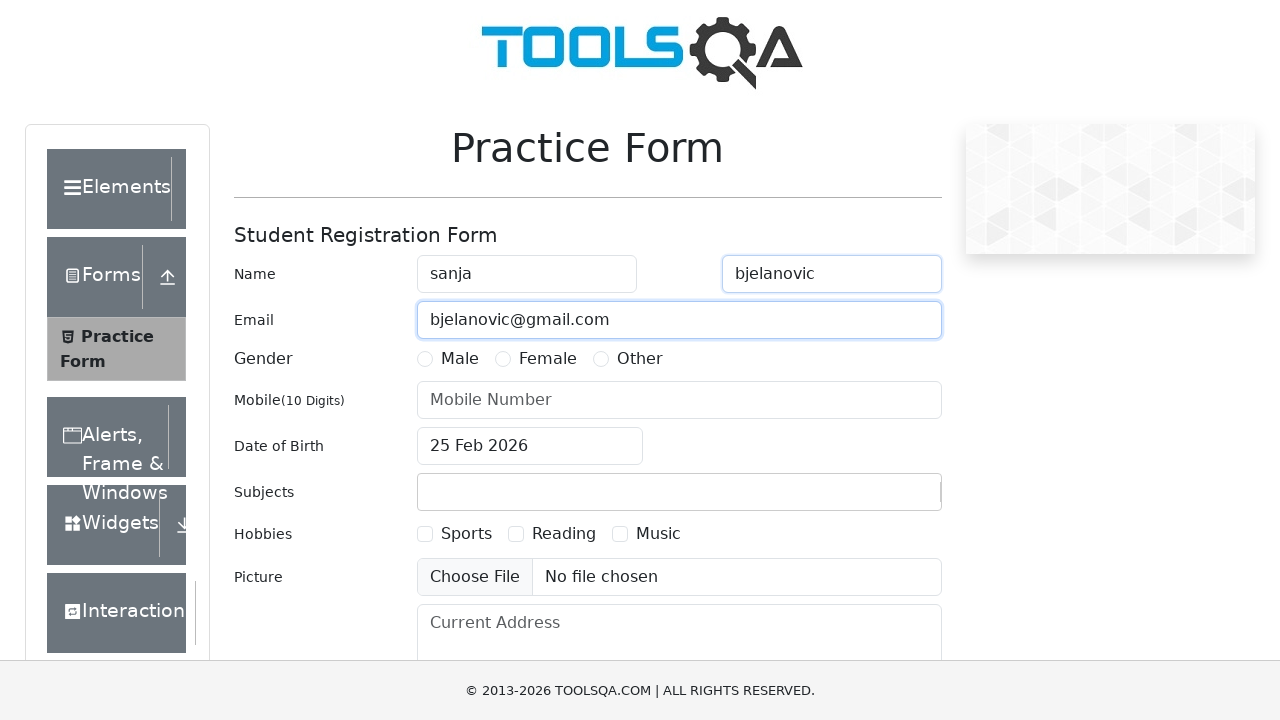

Selected female radio button at (548, 359) on label[for='gender-radio-2']
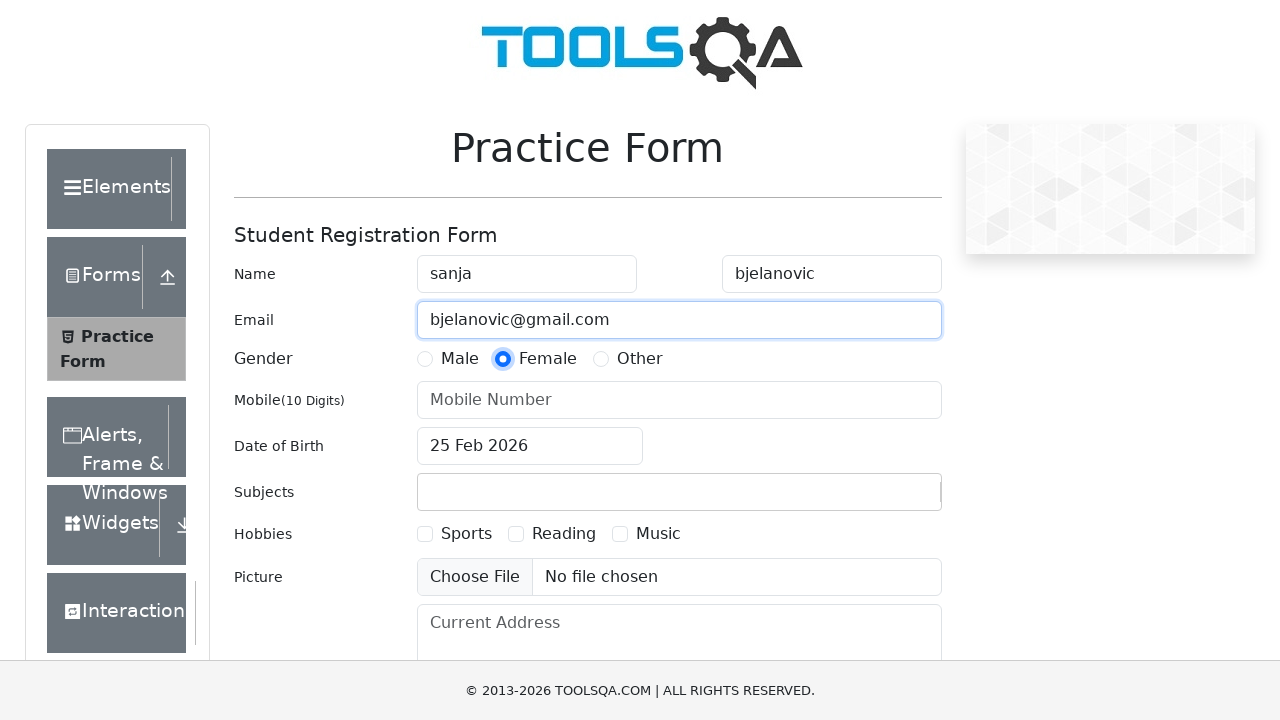

Filled mobile number field with '0647859478' on #userNumber
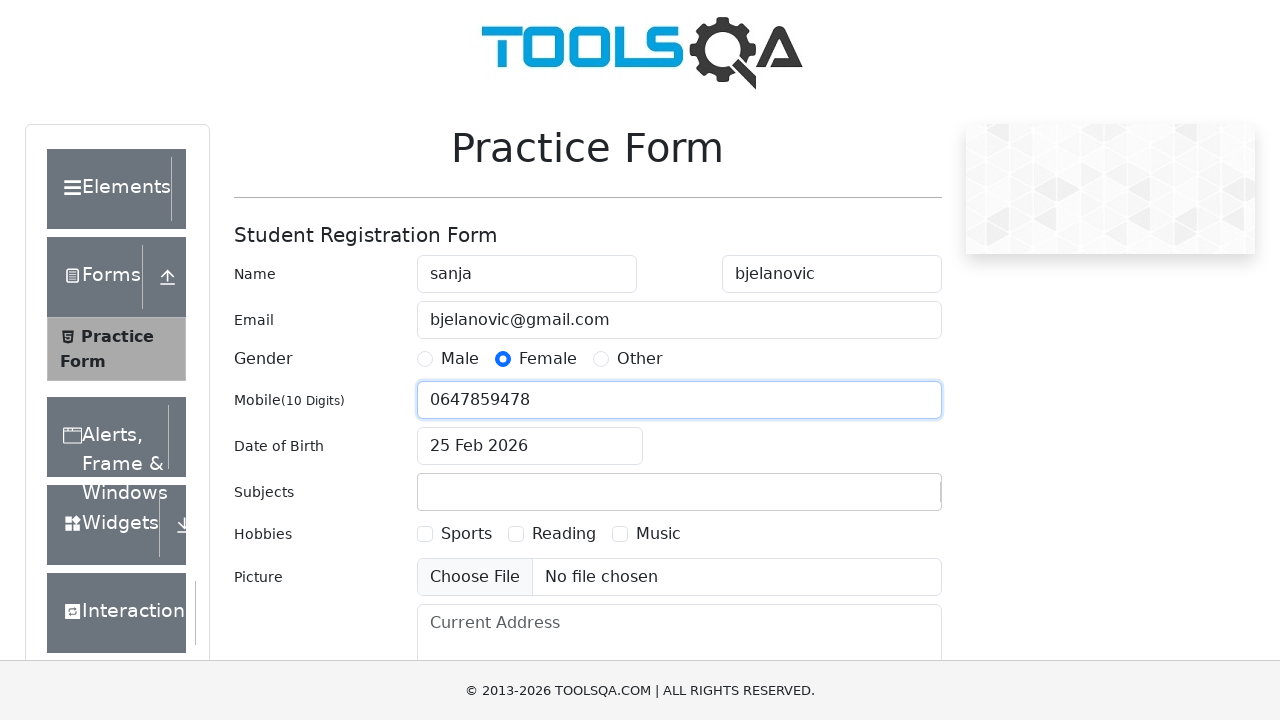

Selected hobbies checkbox at (466, 534) on label[for='hobbies-checkbox-1']
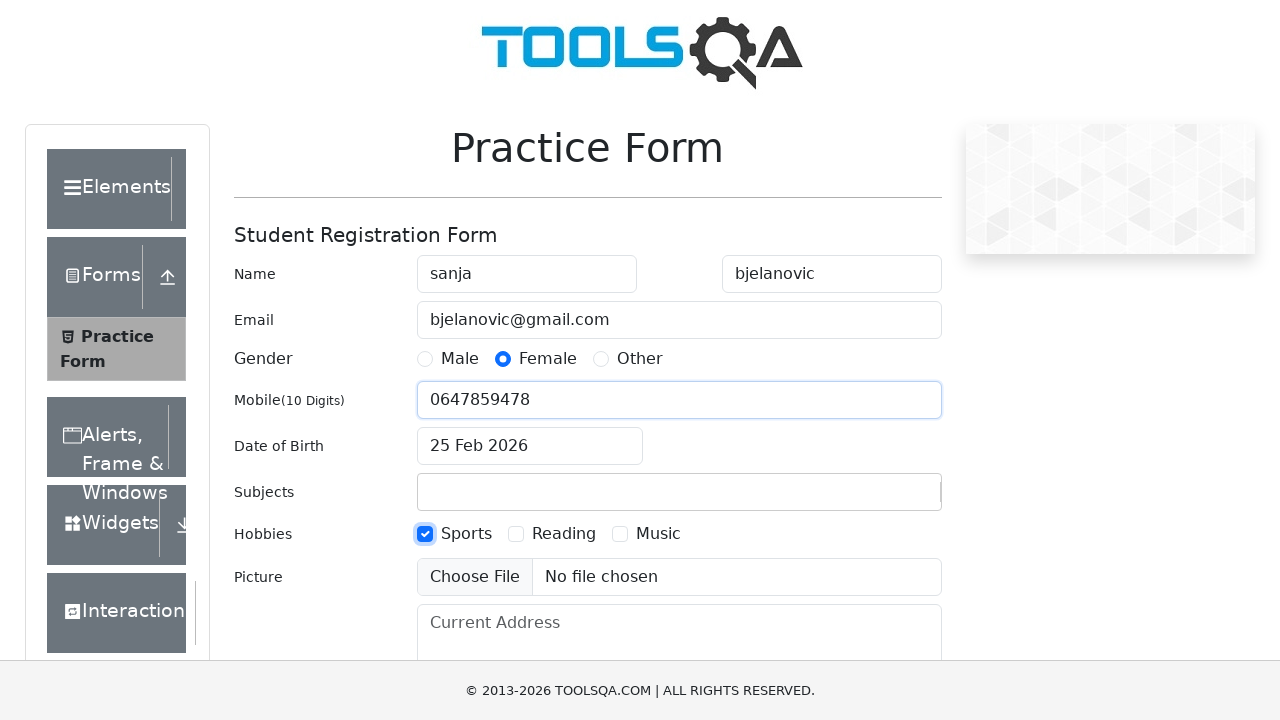

Filled current address field with 'Podgorica' on #currentAddress
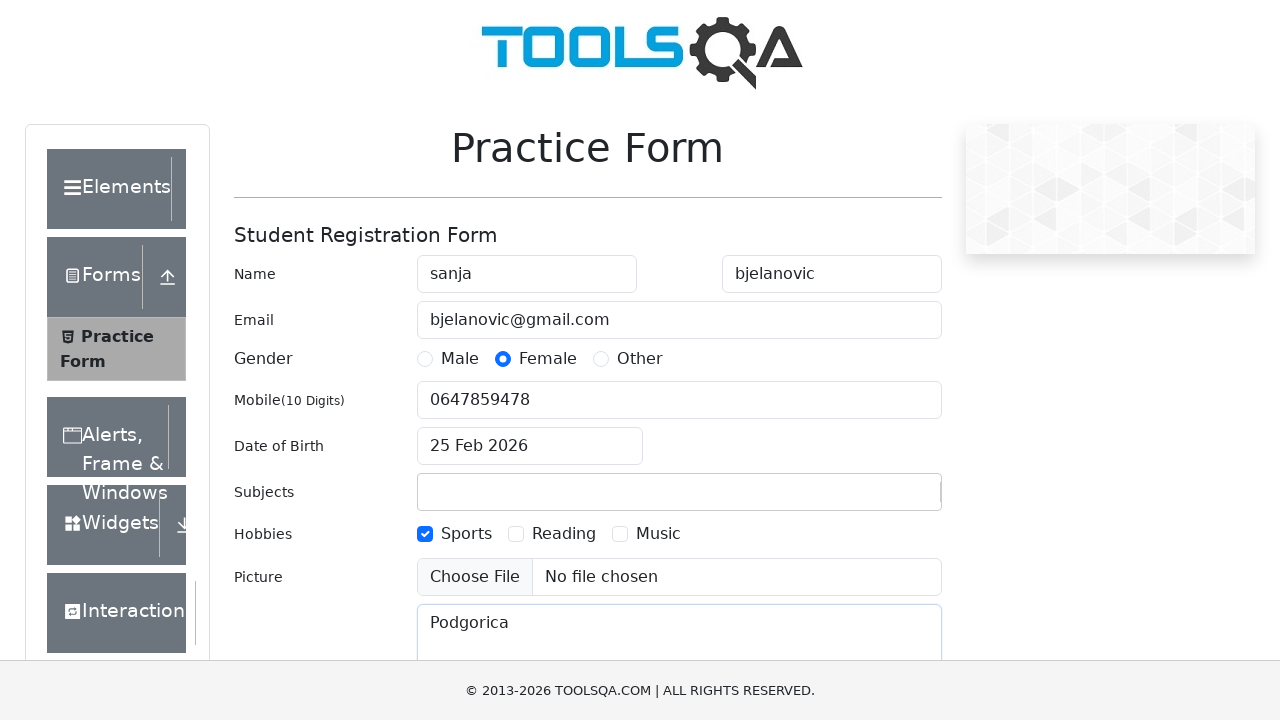

Clicked state dropdown to open options at (527, 437) on #state
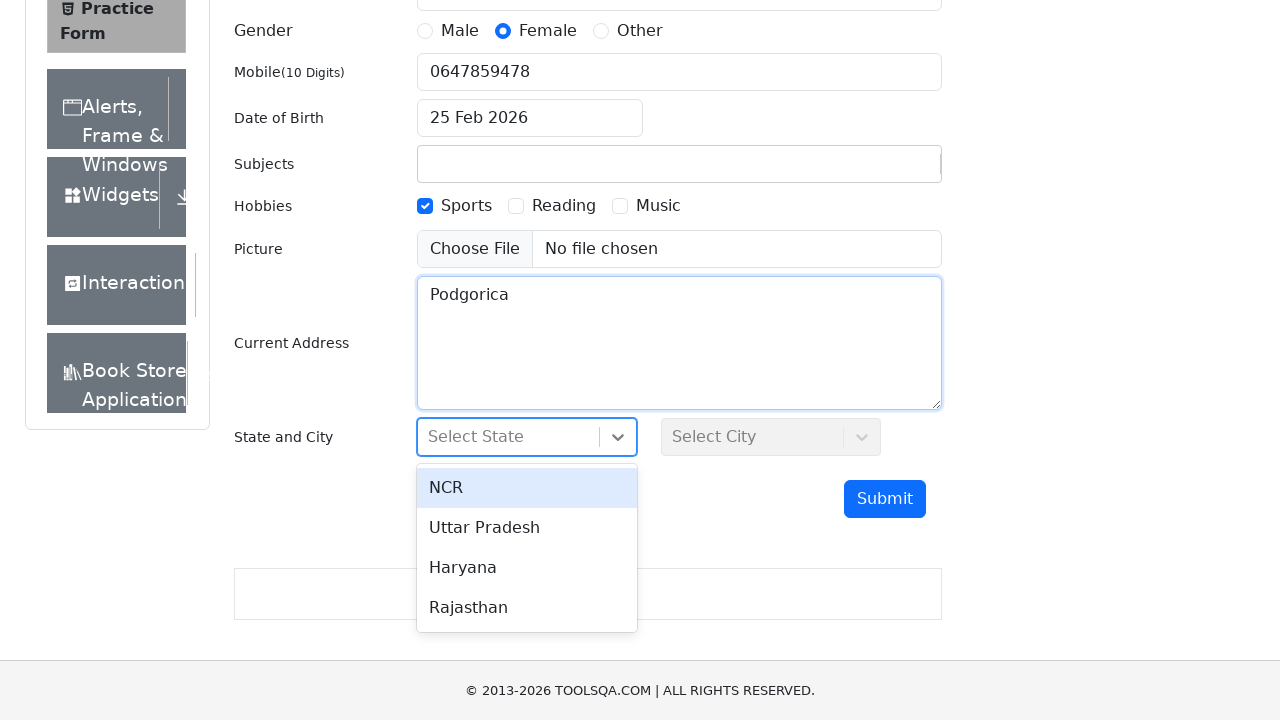

Waited for state dropdown options to load
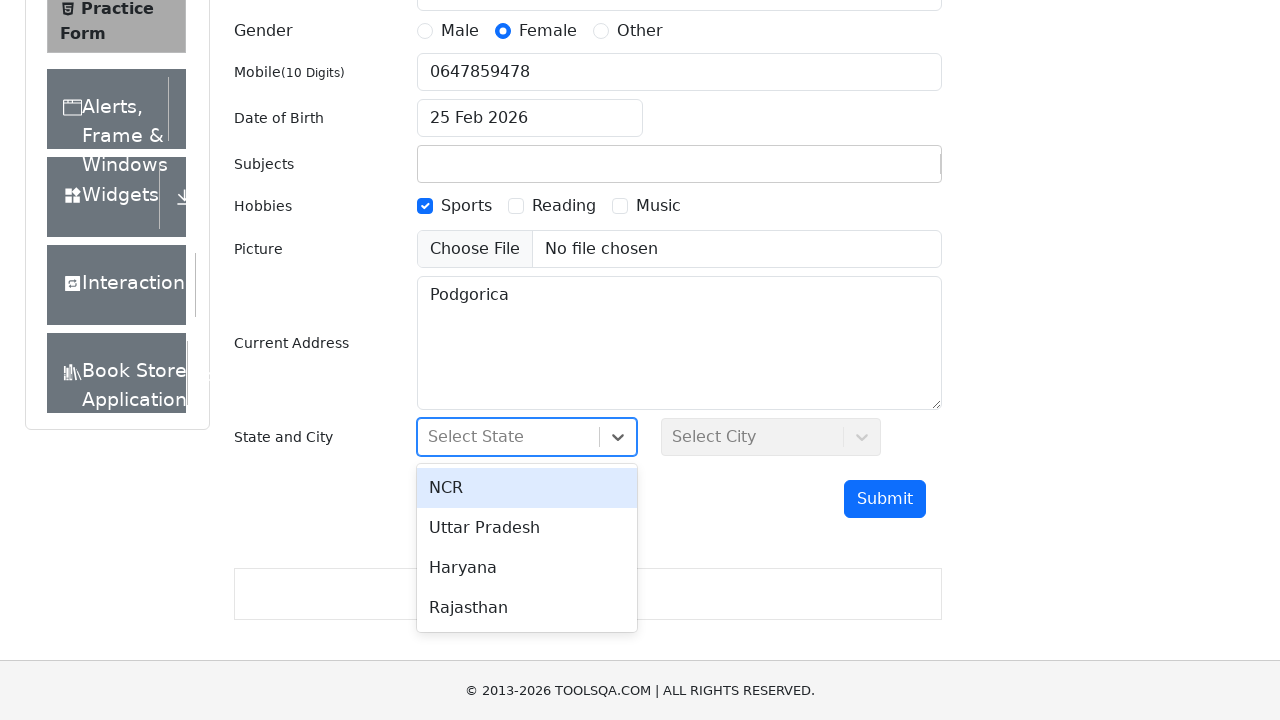

Selected NCR from state dropdown at (527, 488) on #react-select-3-option-0
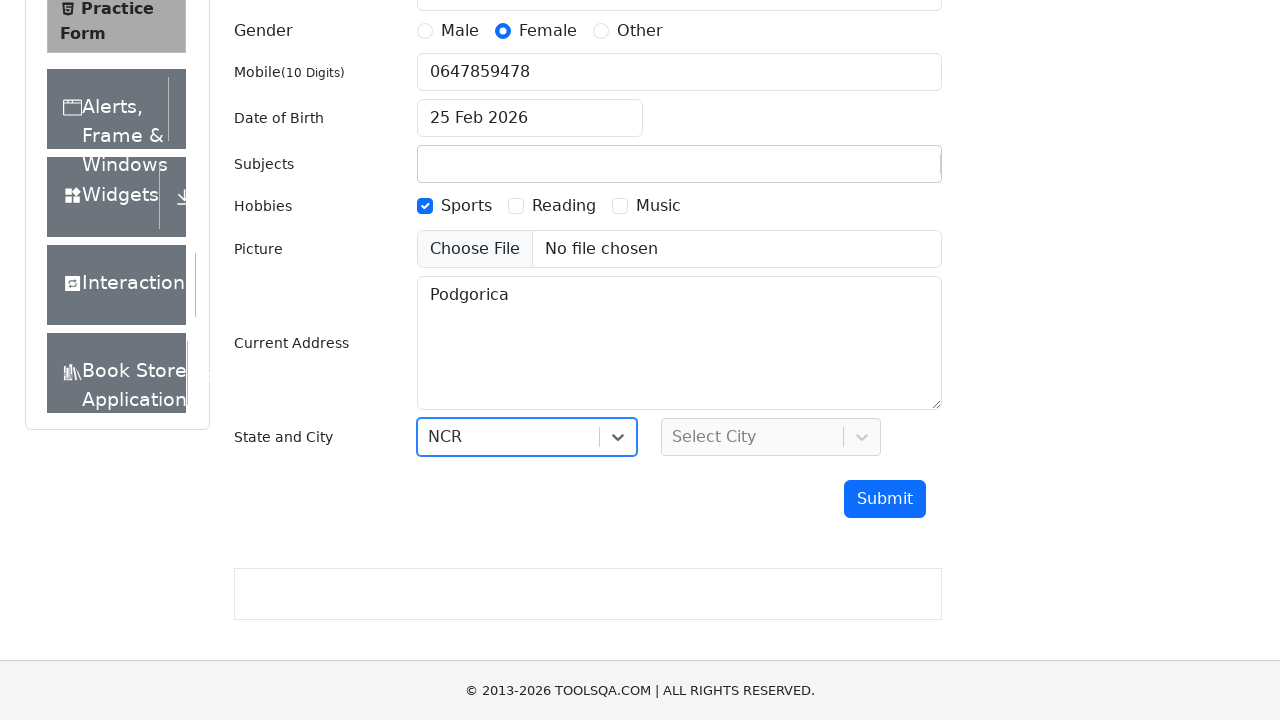

Clicked city dropdown to open options at (771, 437) on #city
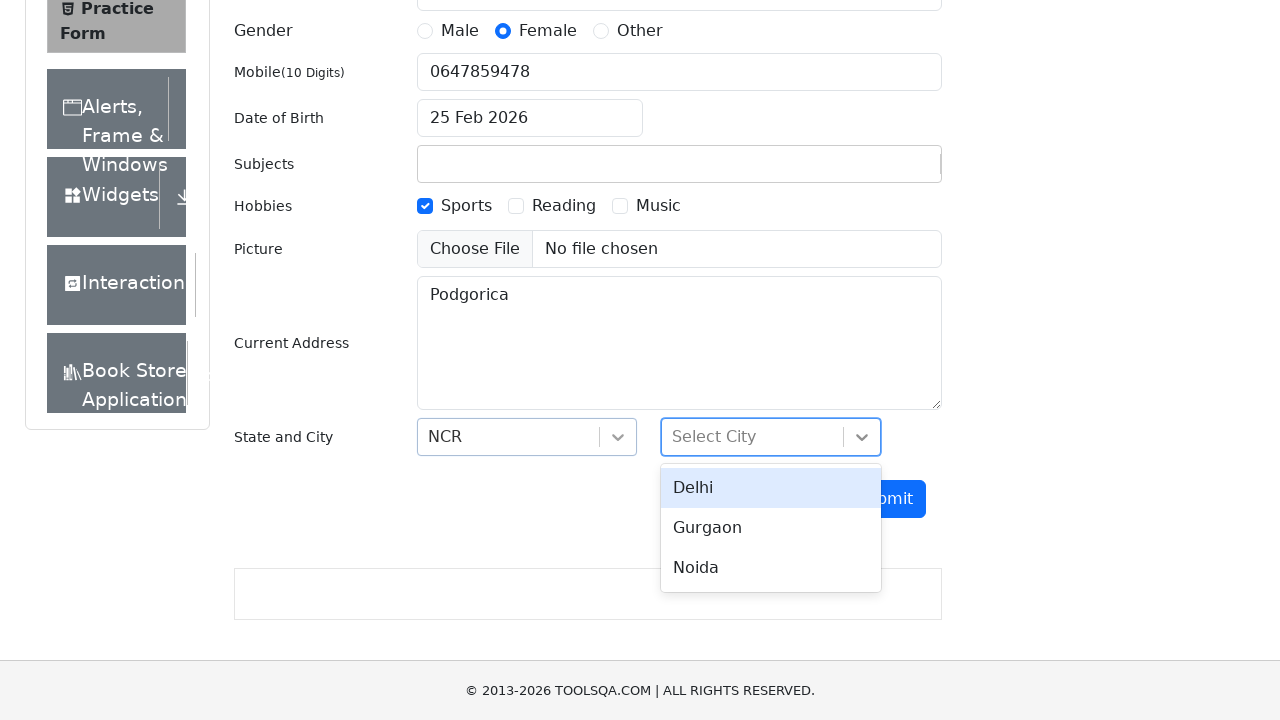

Selected Delhi from city dropdown at (771, 488) on #react-select-4-option-0
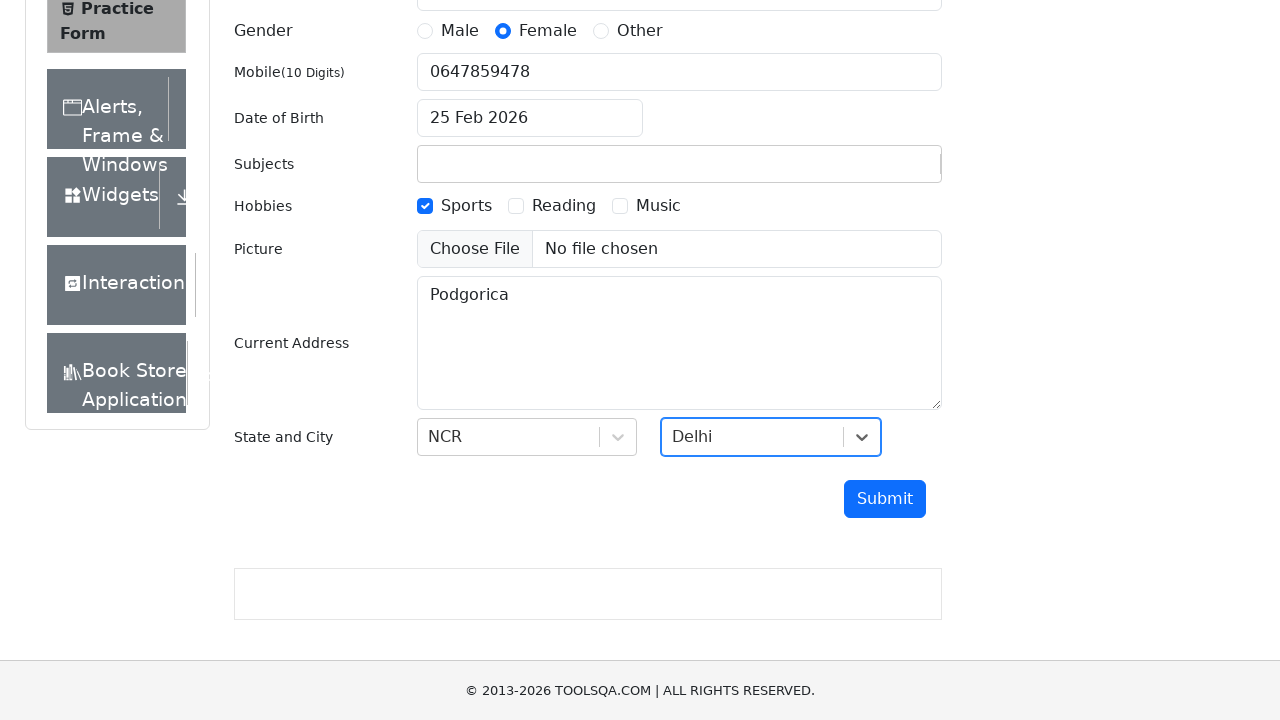

Clicked submit button to submit the form at (885, 499) on #submit
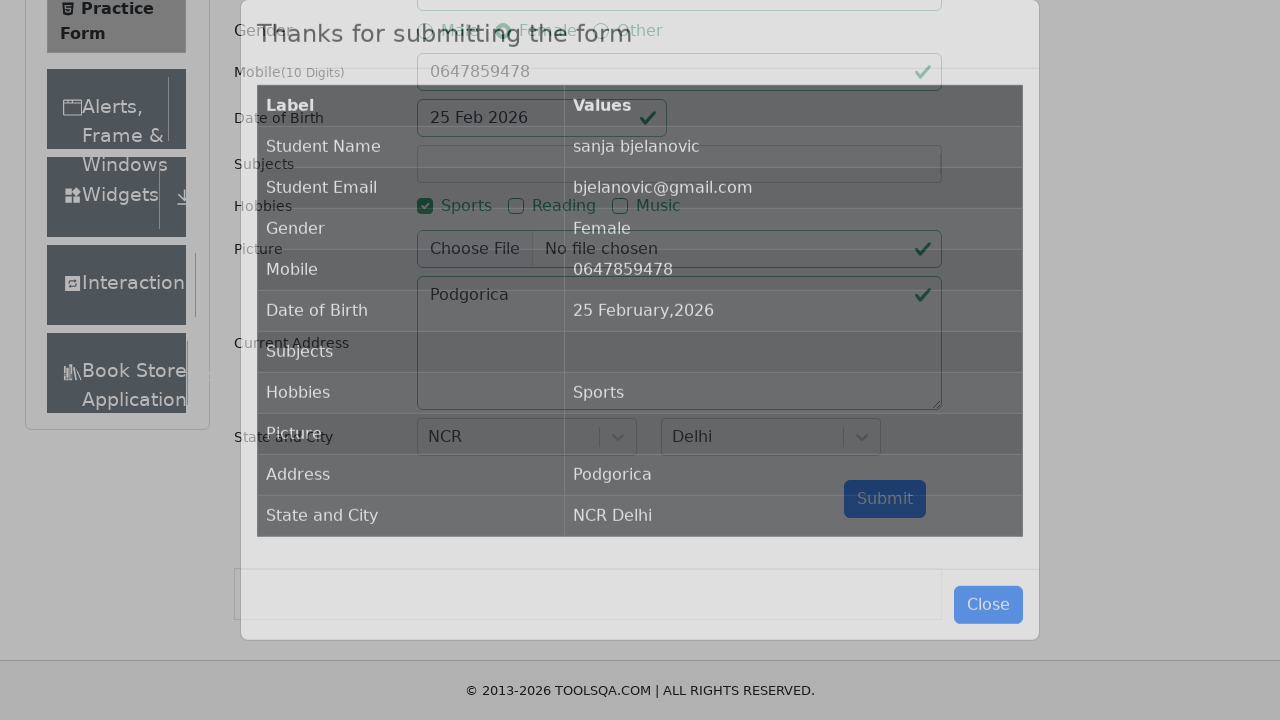

Waited for and verified success modal appeared after form submission
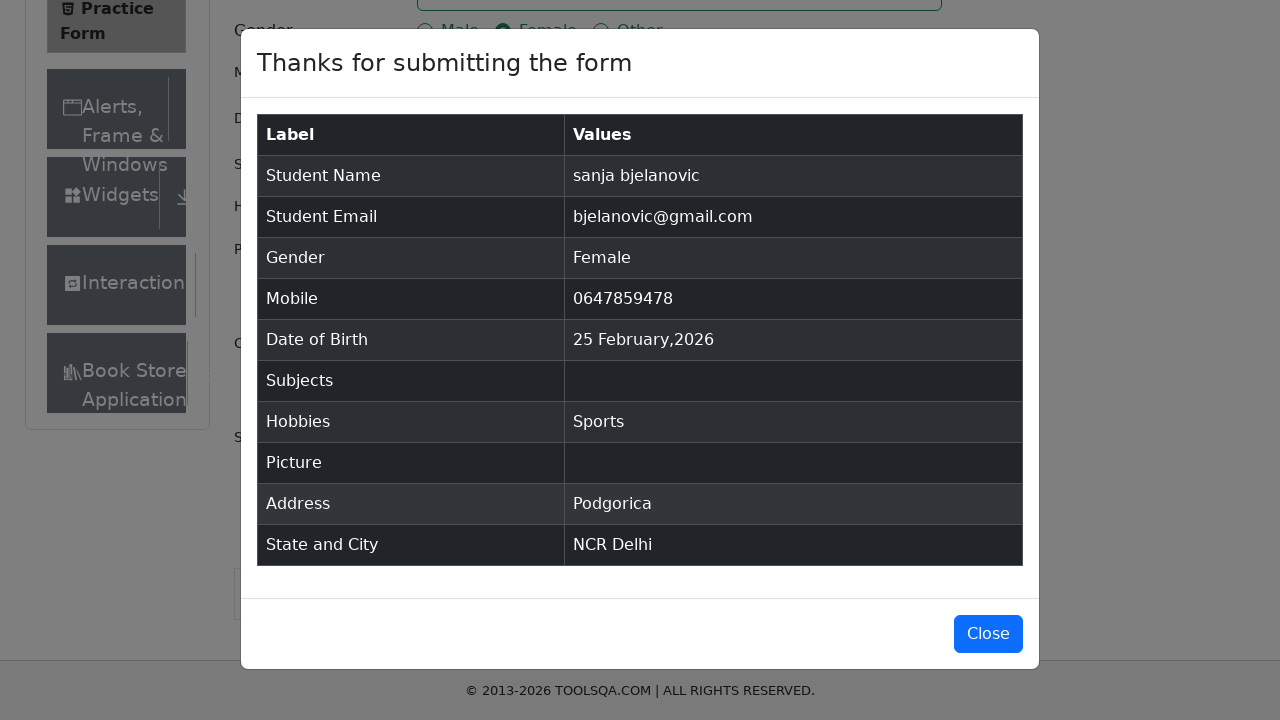

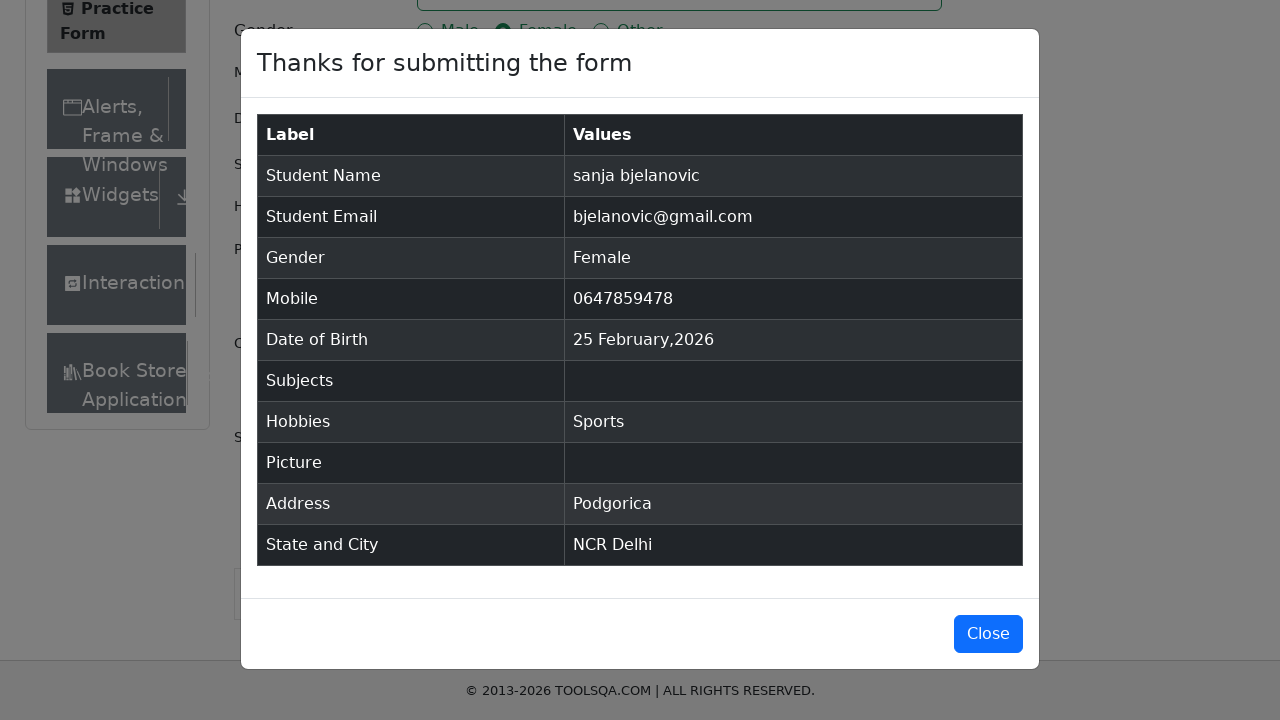